Navigates to the demoblaze.com website and verifies that the page title contains "STORE"

Starting URL: https://www.demoblaze.com/

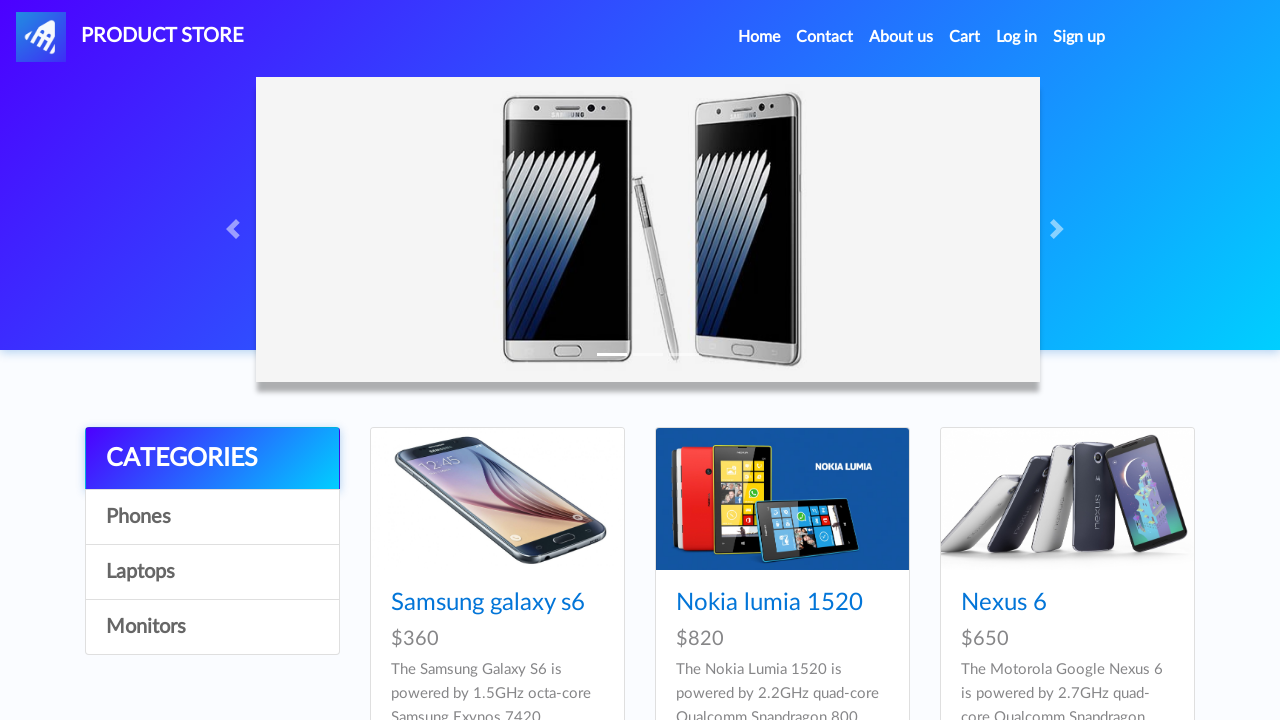

Navigated to https://www.demoblaze.com/
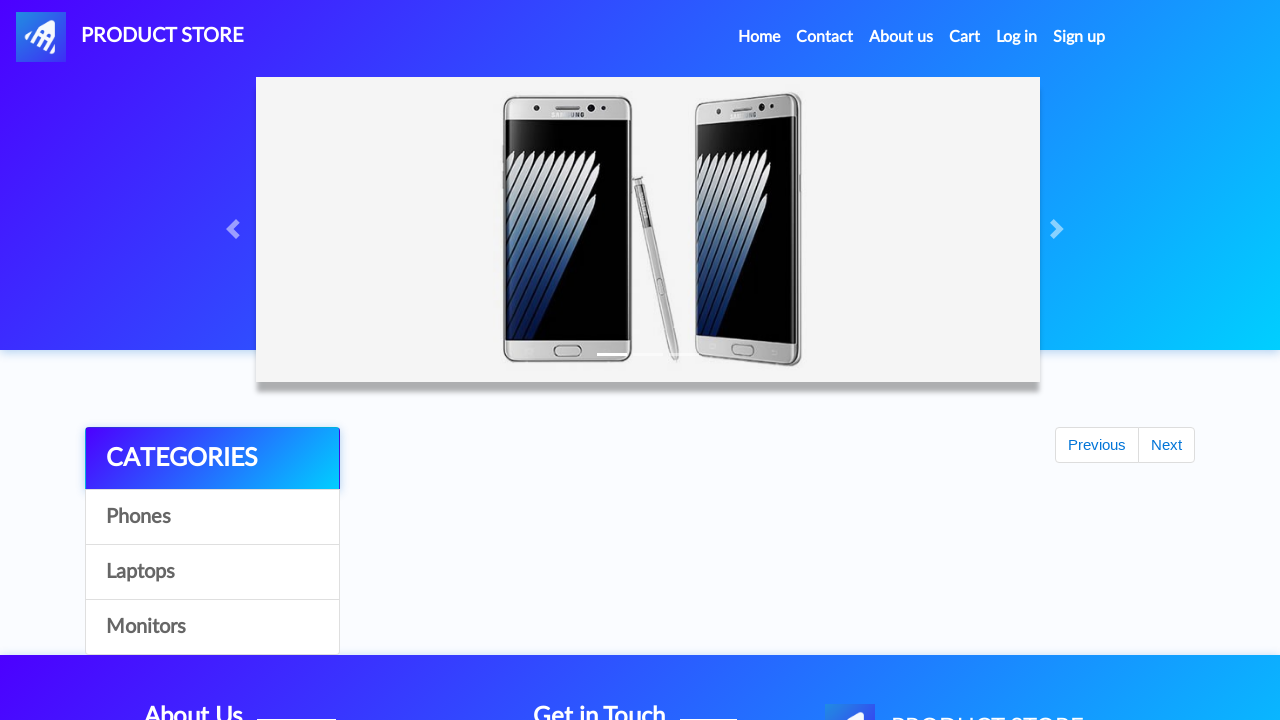

Retrieved page title: 'STORE'
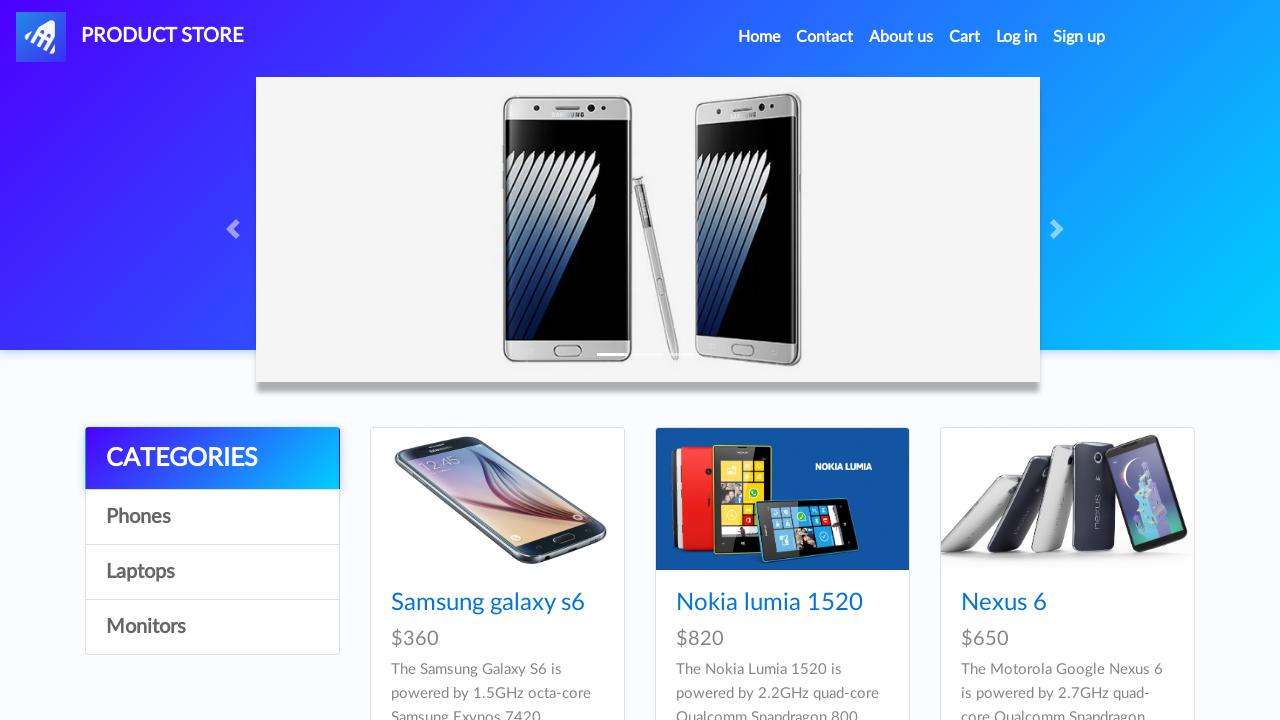

Verified page title contains 'STORE'
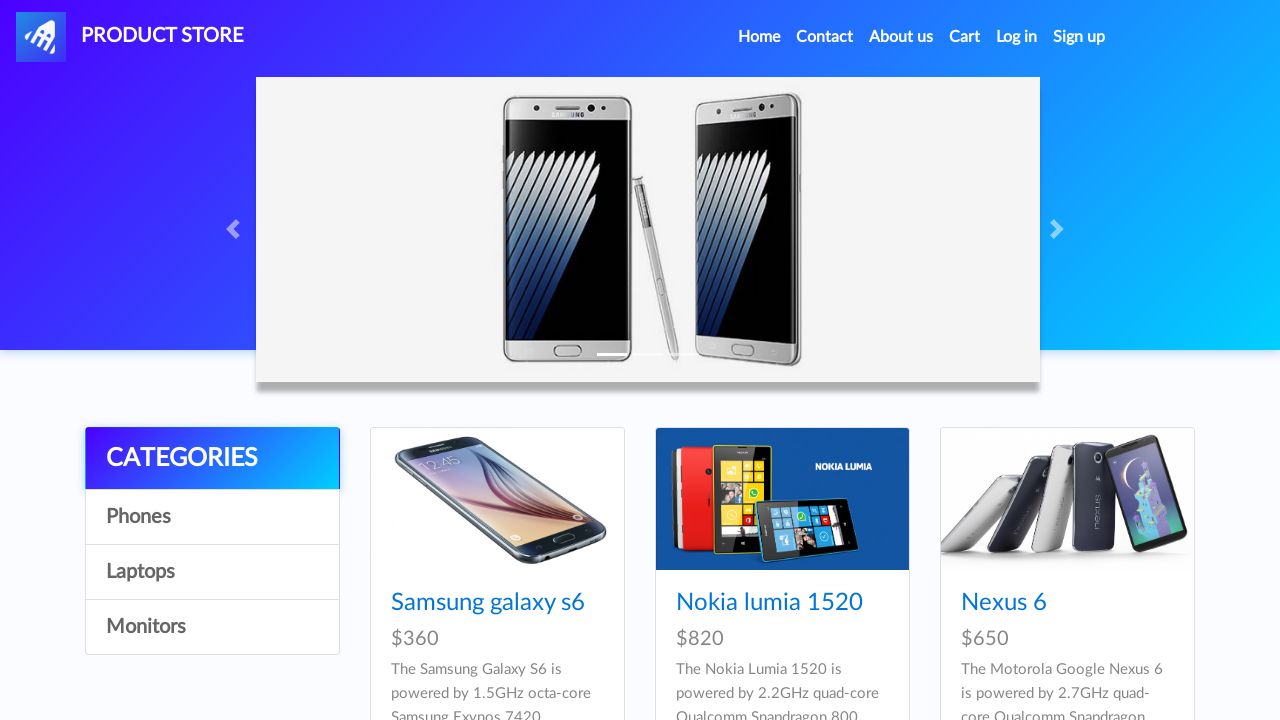

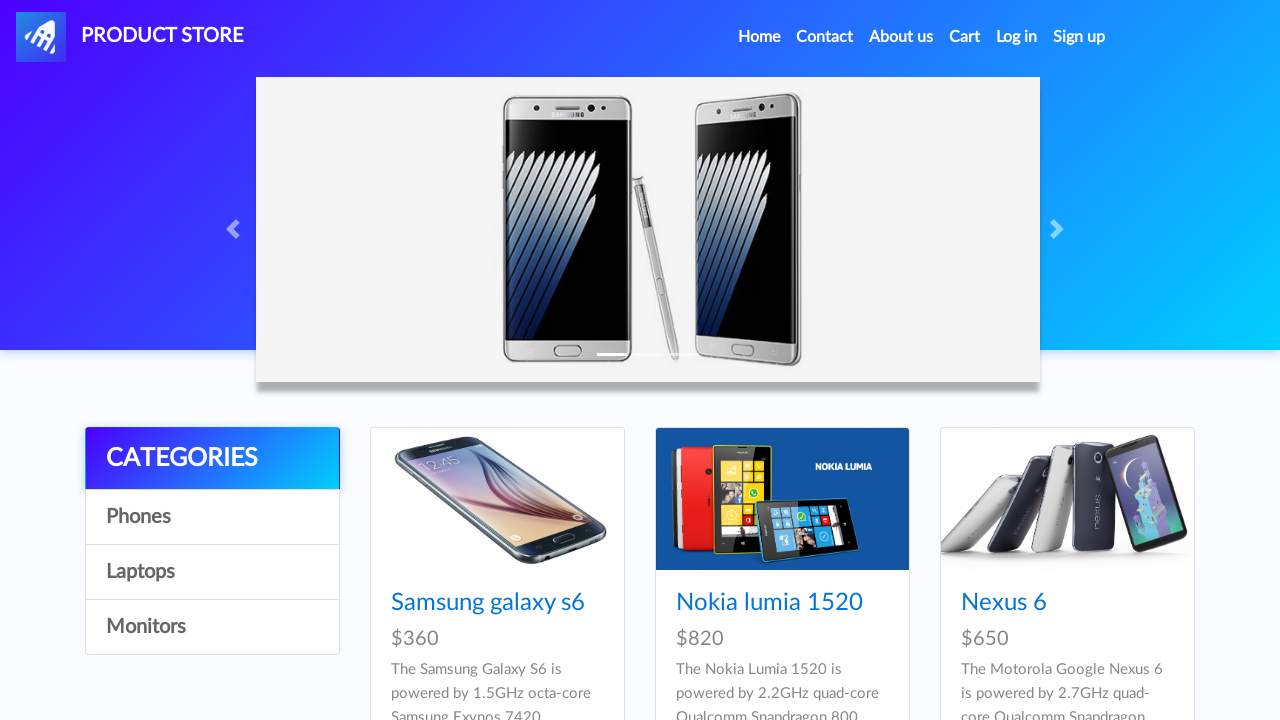